Navigates to Baidu Tieba and scrolls to the bottom of the page

Starting URL: https://tieba.baidu.com/index.html

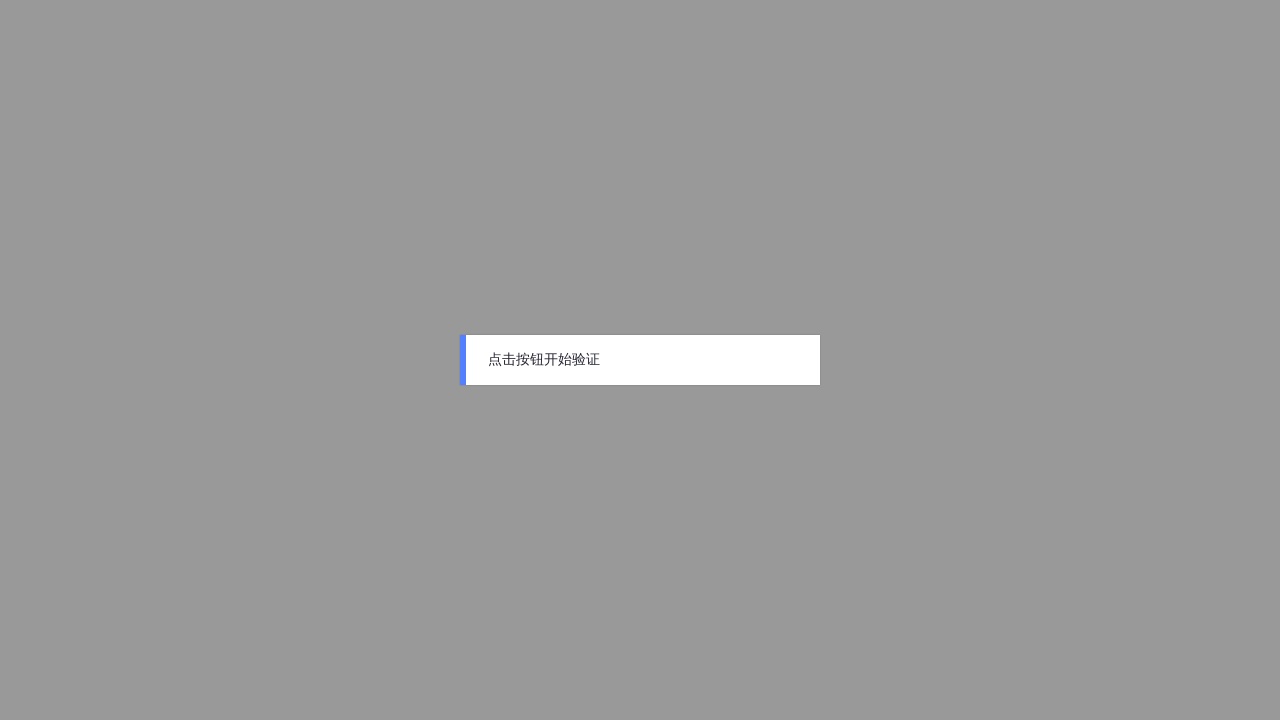

Navigated to Baidu Tieba homepage
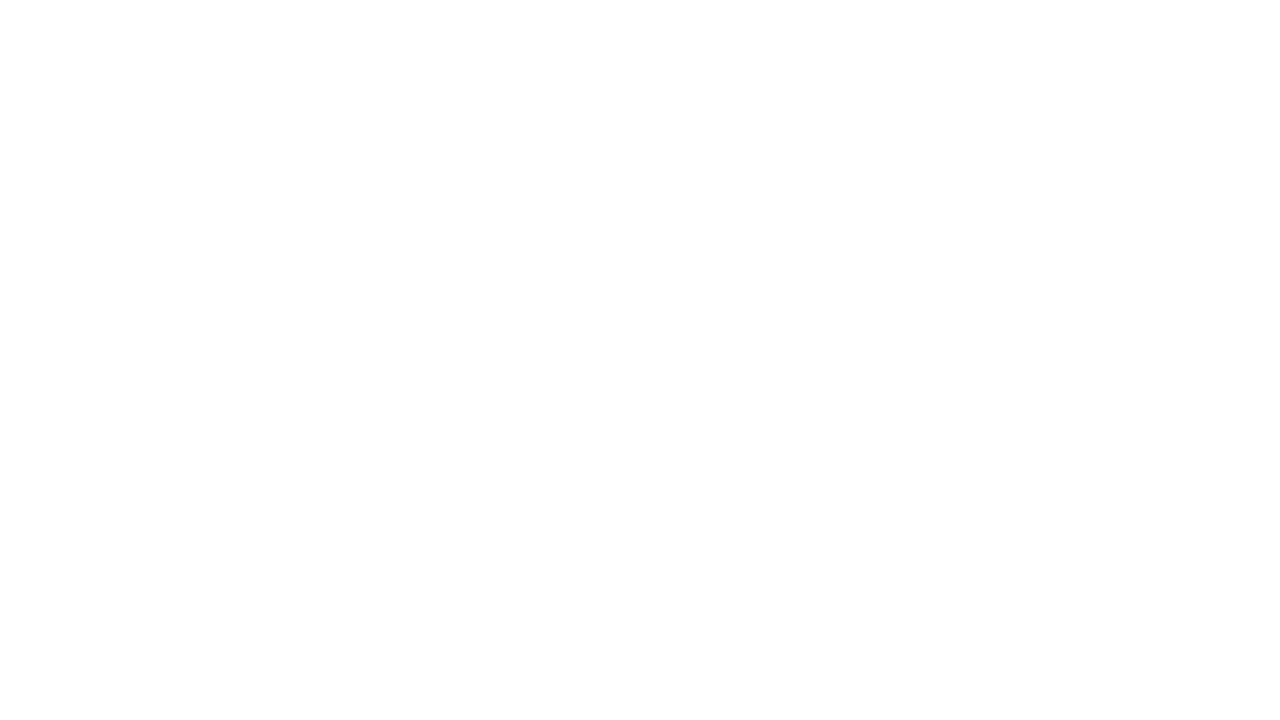

Scrolled to the bottom of the page
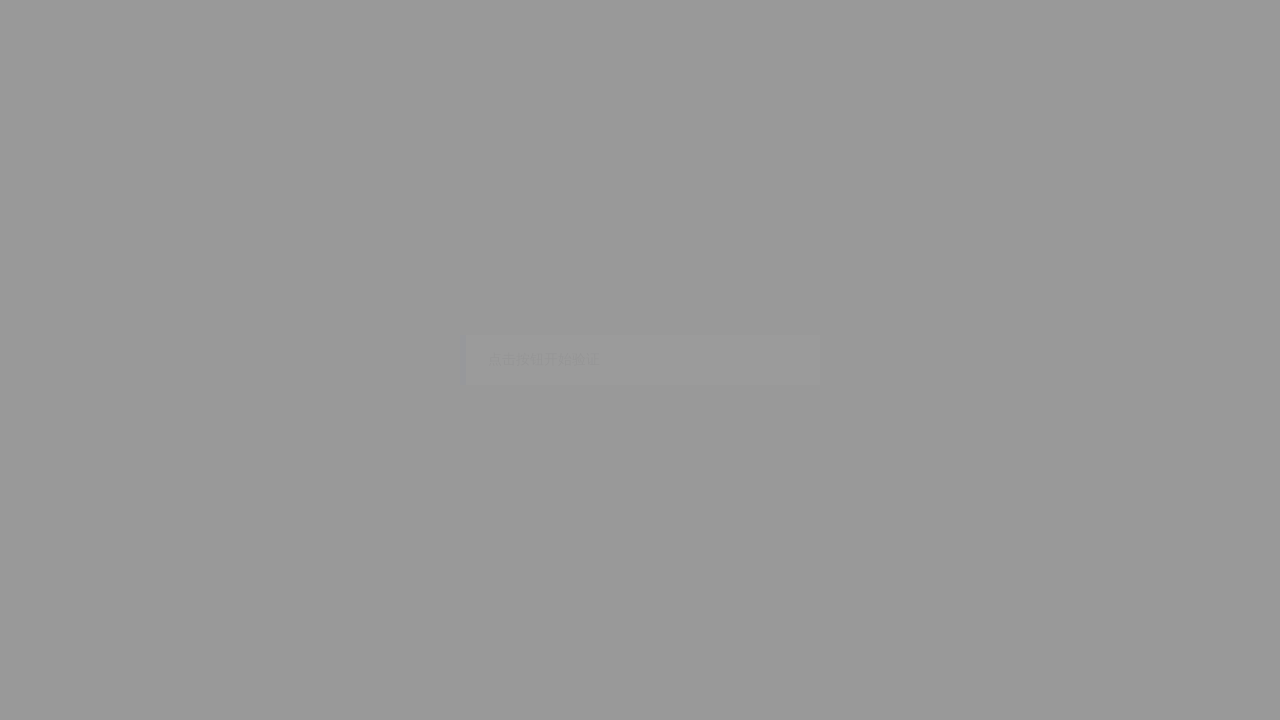

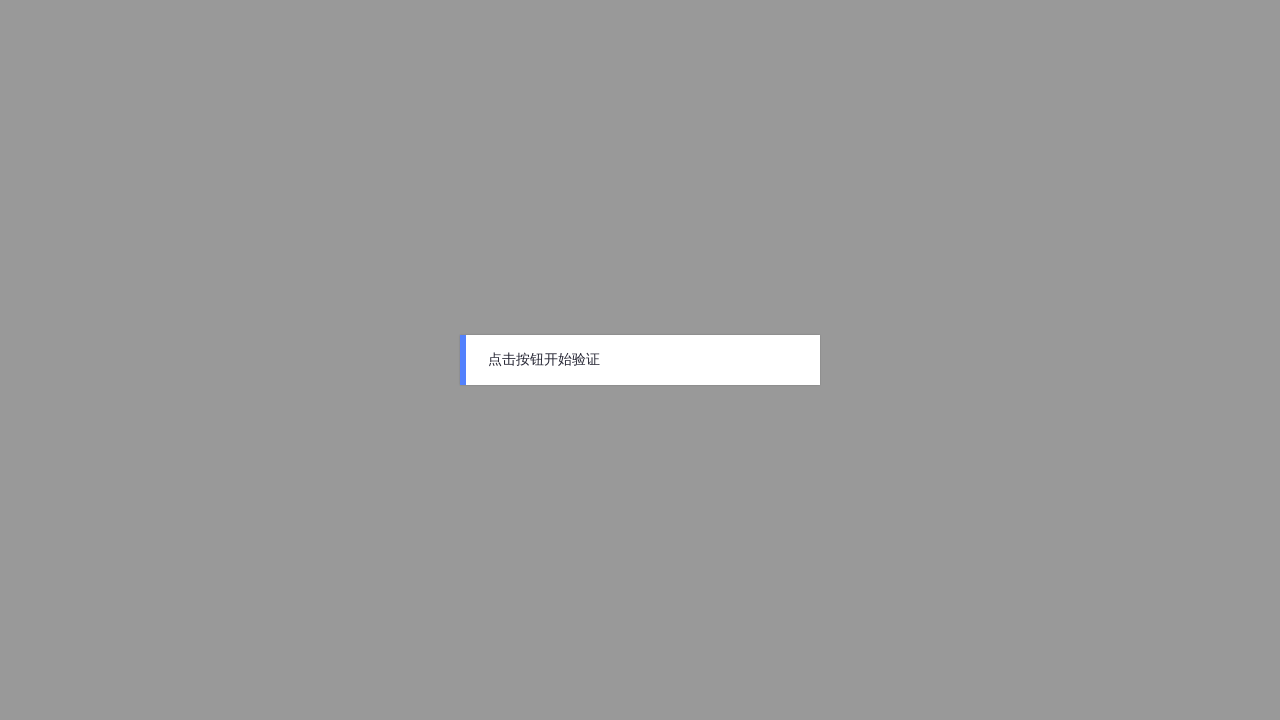